Tests navigation to the 200 status code page by clicking the 200 link.

Starting URL: https://the-internet.herokuapp.com/status_codes

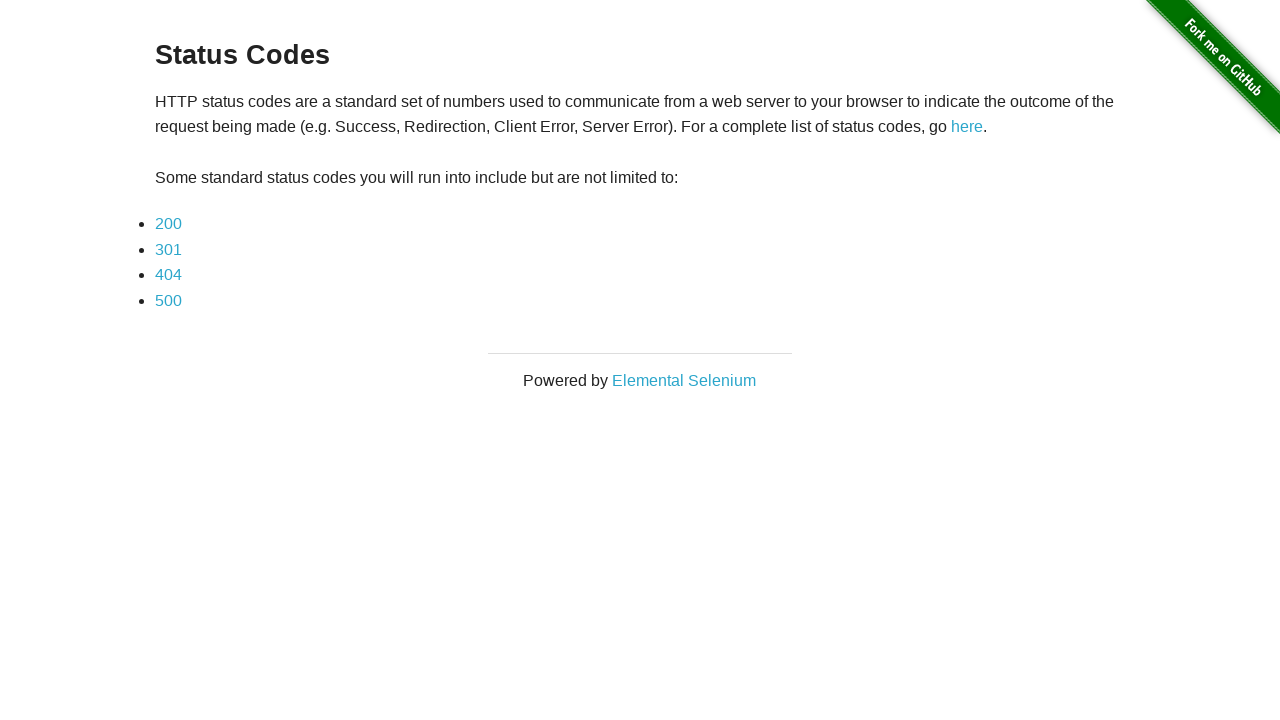

Clicked the 200 status code link at (168, 224) on xpath=//a[text()='200']
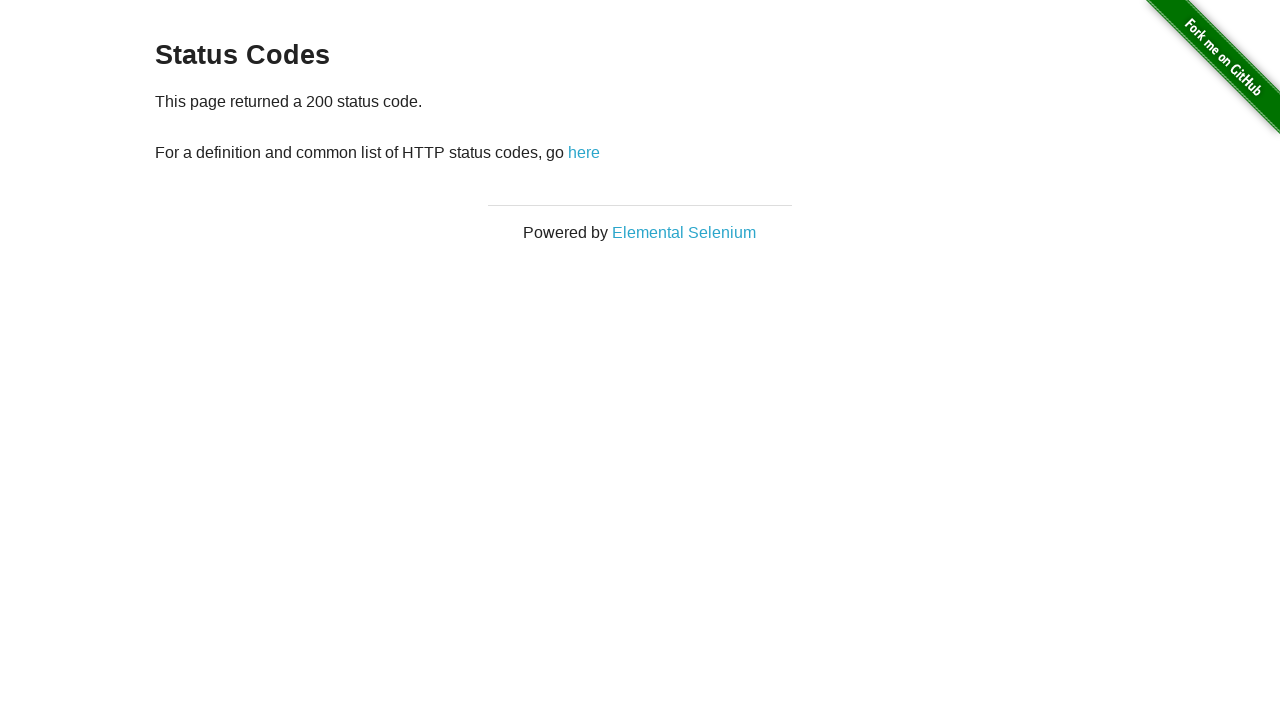

200 status code page loaded successfully
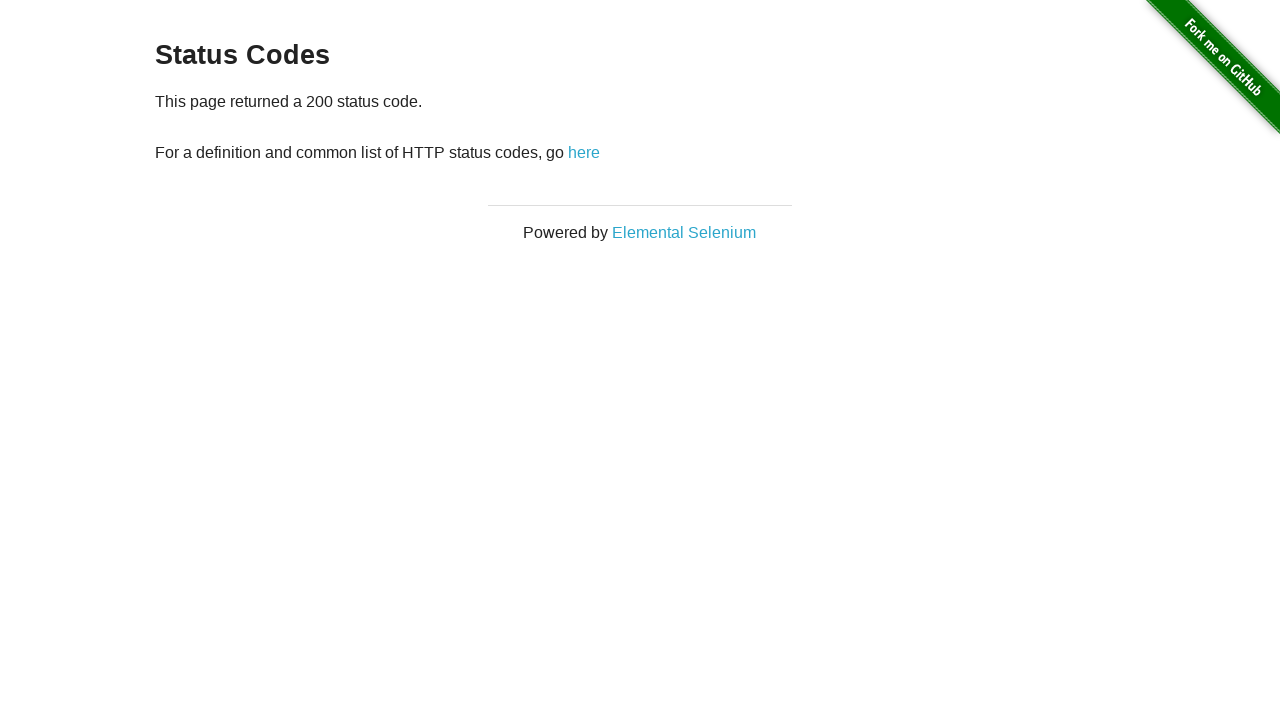

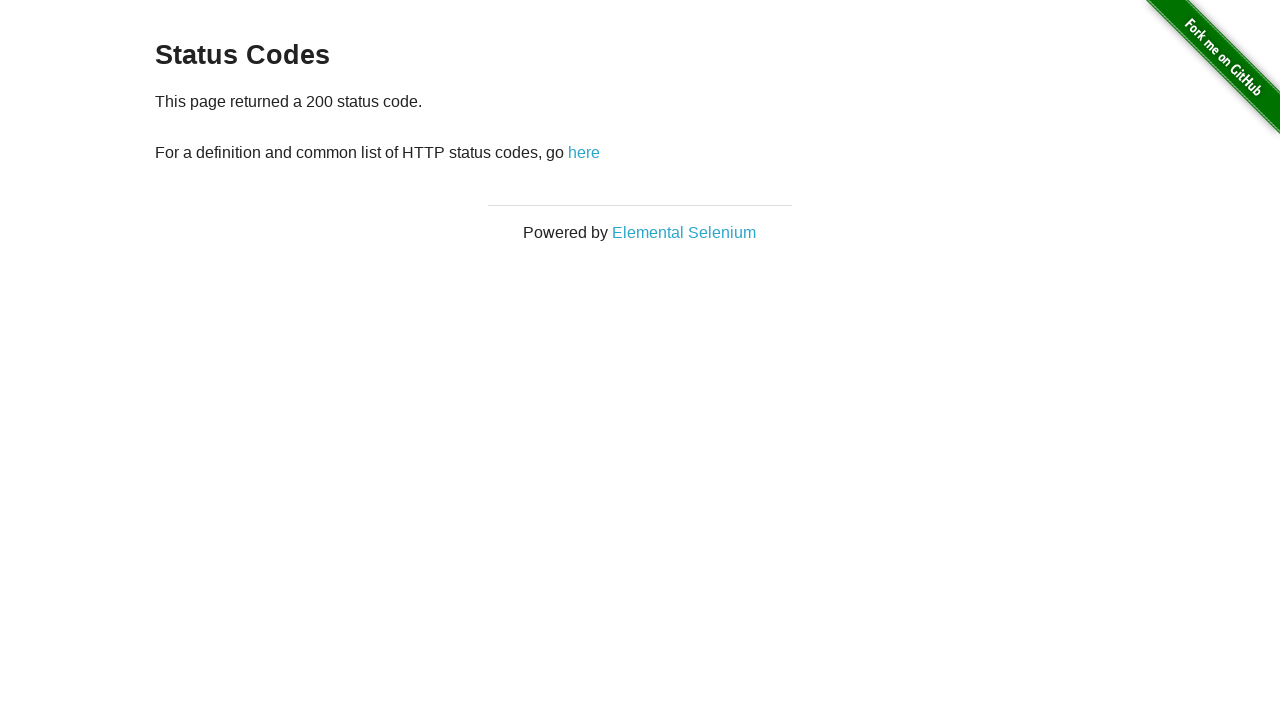